Navigates to a form page and selects the checkbox for Austria using XPath traversal

Starting URL: https://www.hyrtutorials.com/p/add-padding-to-containers.html

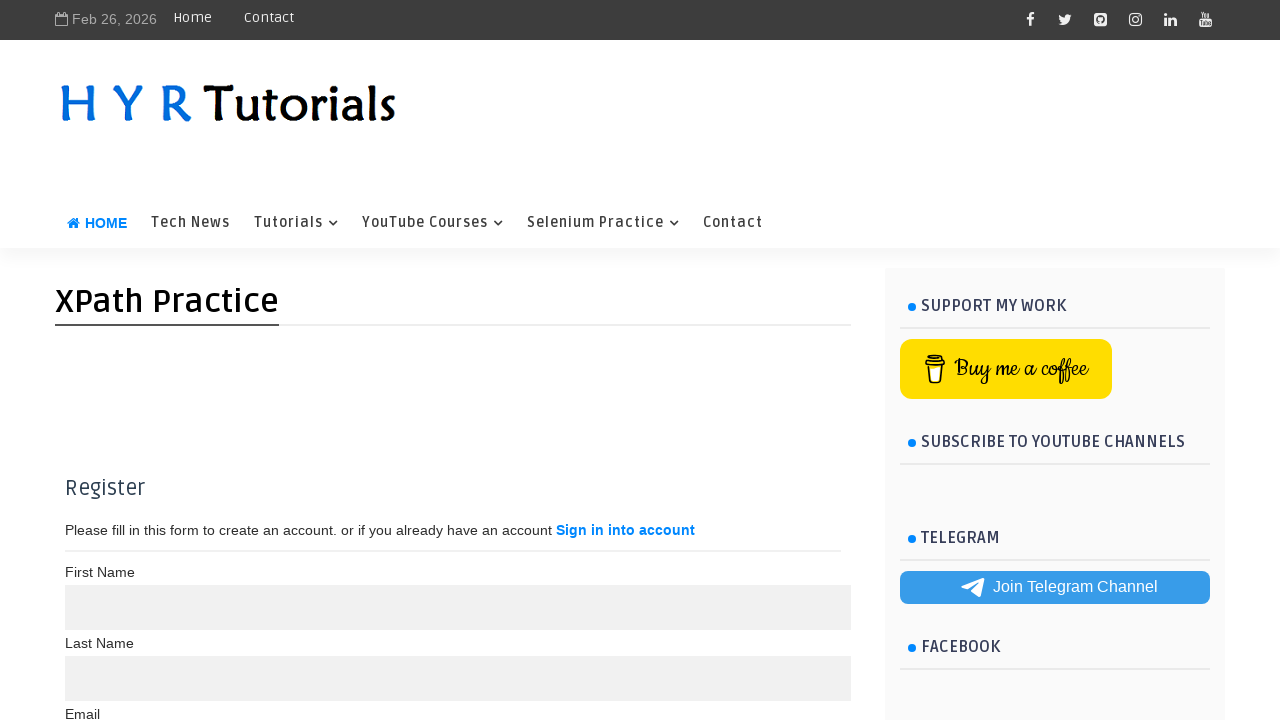

Navigated to form page
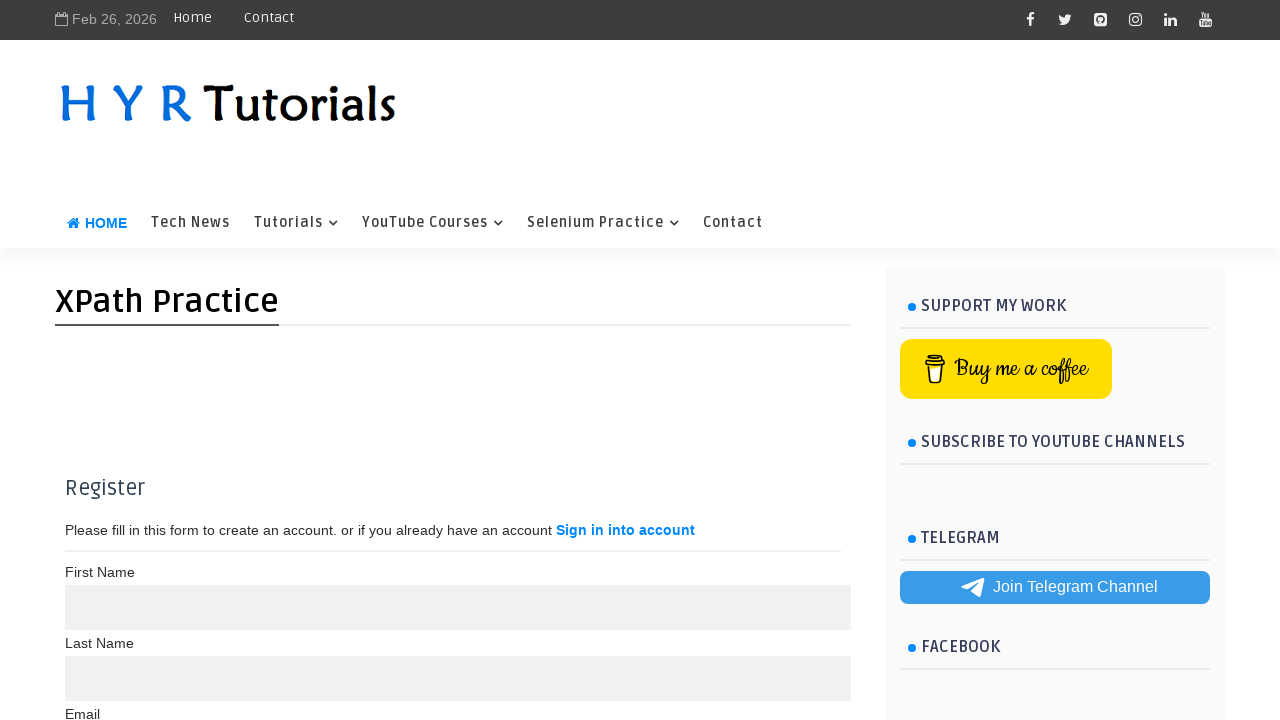

Selected checkbox for Austria using XPath traversal at (84, 486) on xpath=//td[text()='Austria']/preceding-sibling::td[2]/child::input[@type='checkb
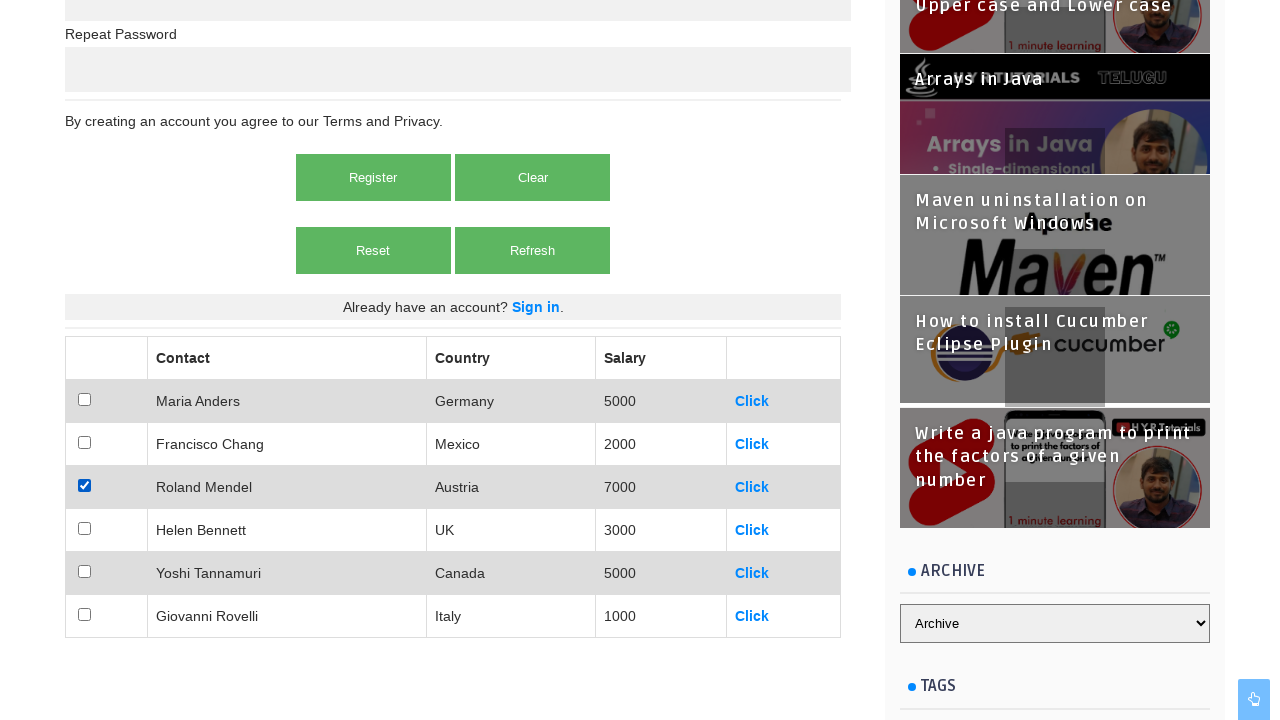

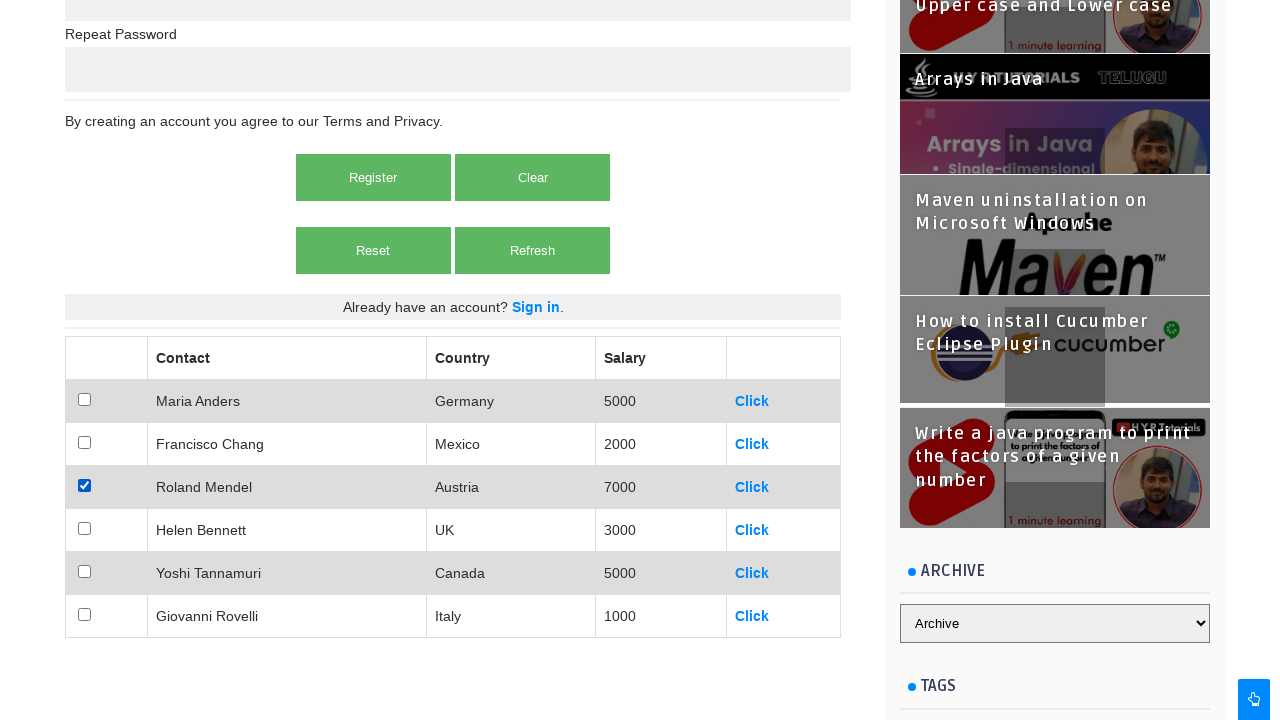